Tests setting the size slider to minimum value by pressing the Home key

Starting URL: https://labasse.github.io/fruits/portrait.html

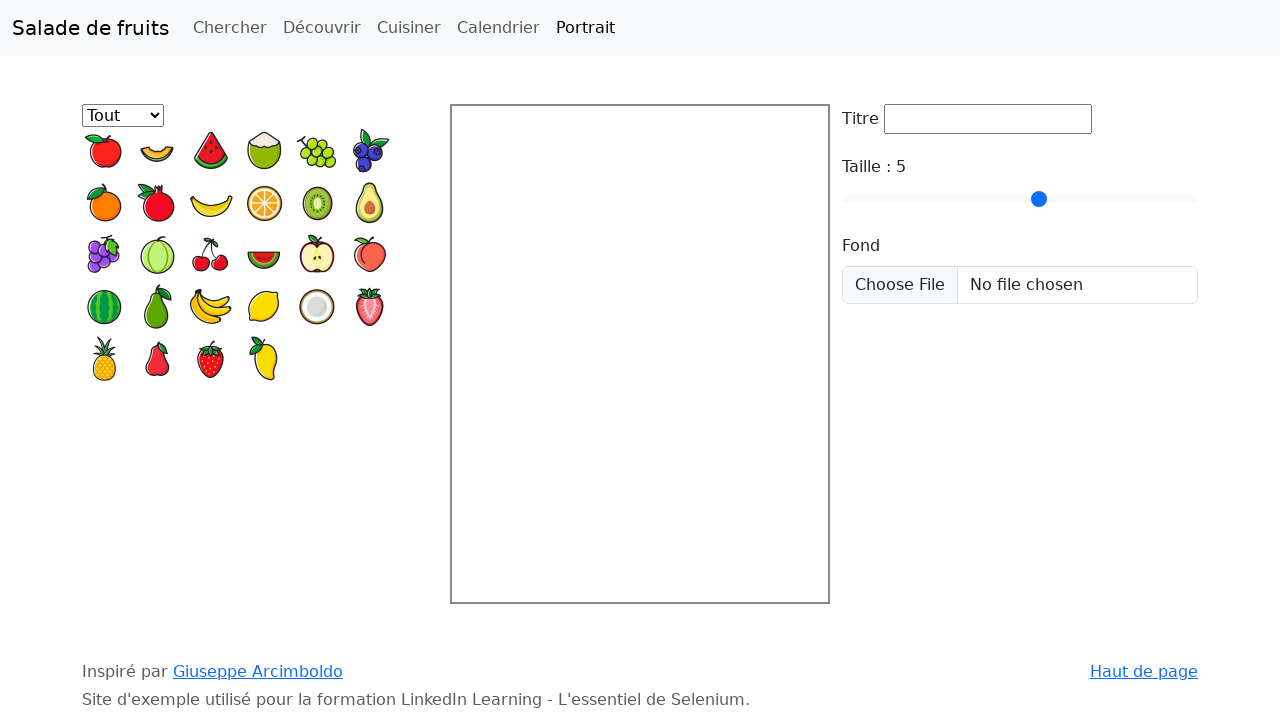

Navigated to portrait.html
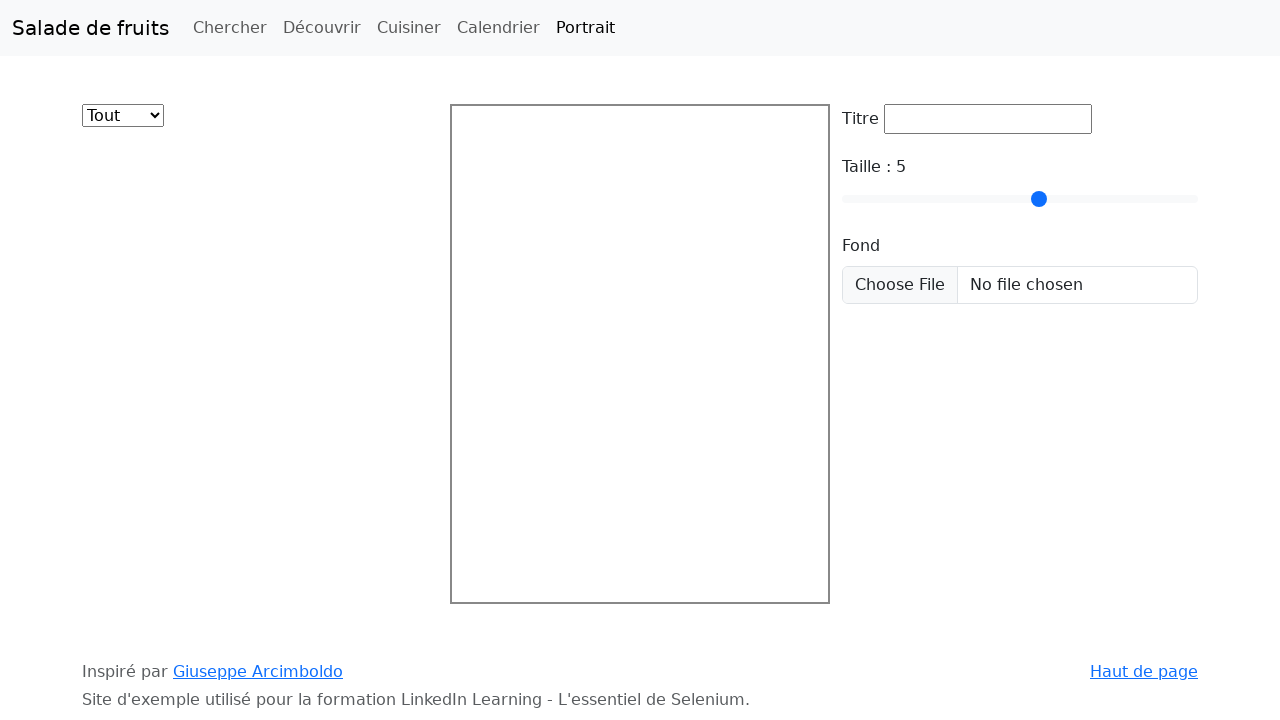

Clicked on size slider element (#taille) at (1020, 199) on #taille
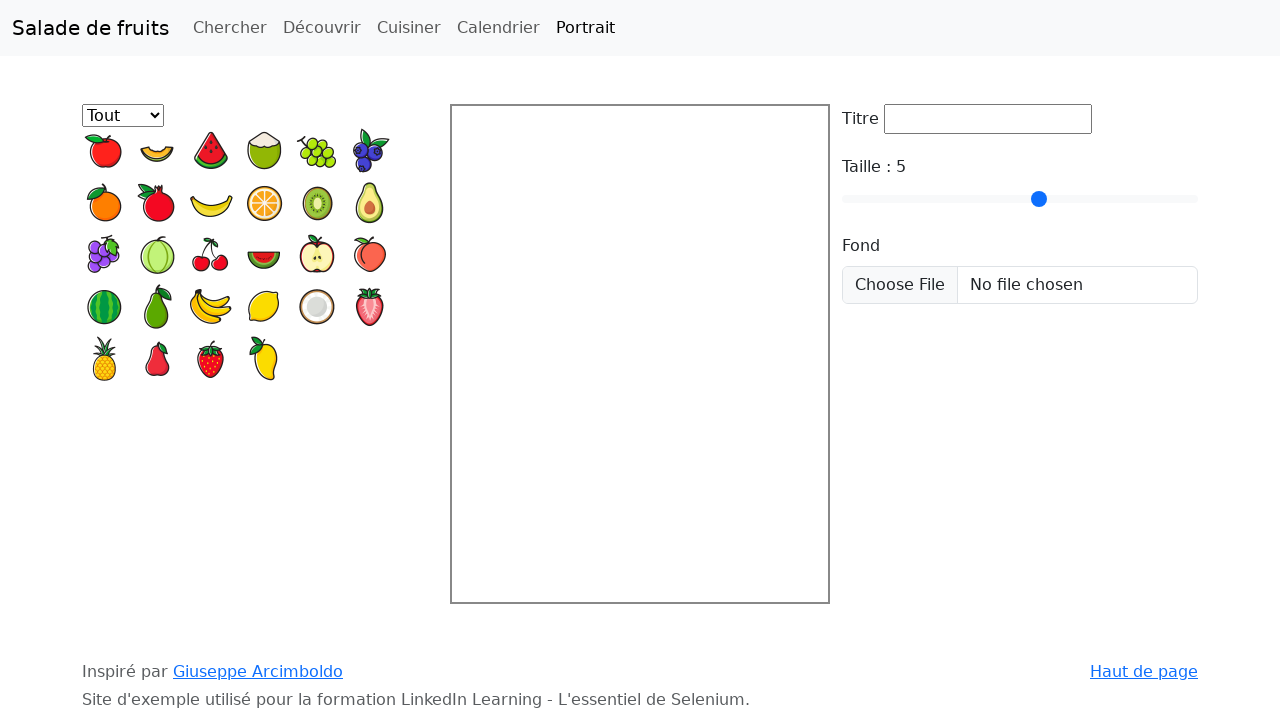

Pressed Home key to set size slider to minimum value on #taille
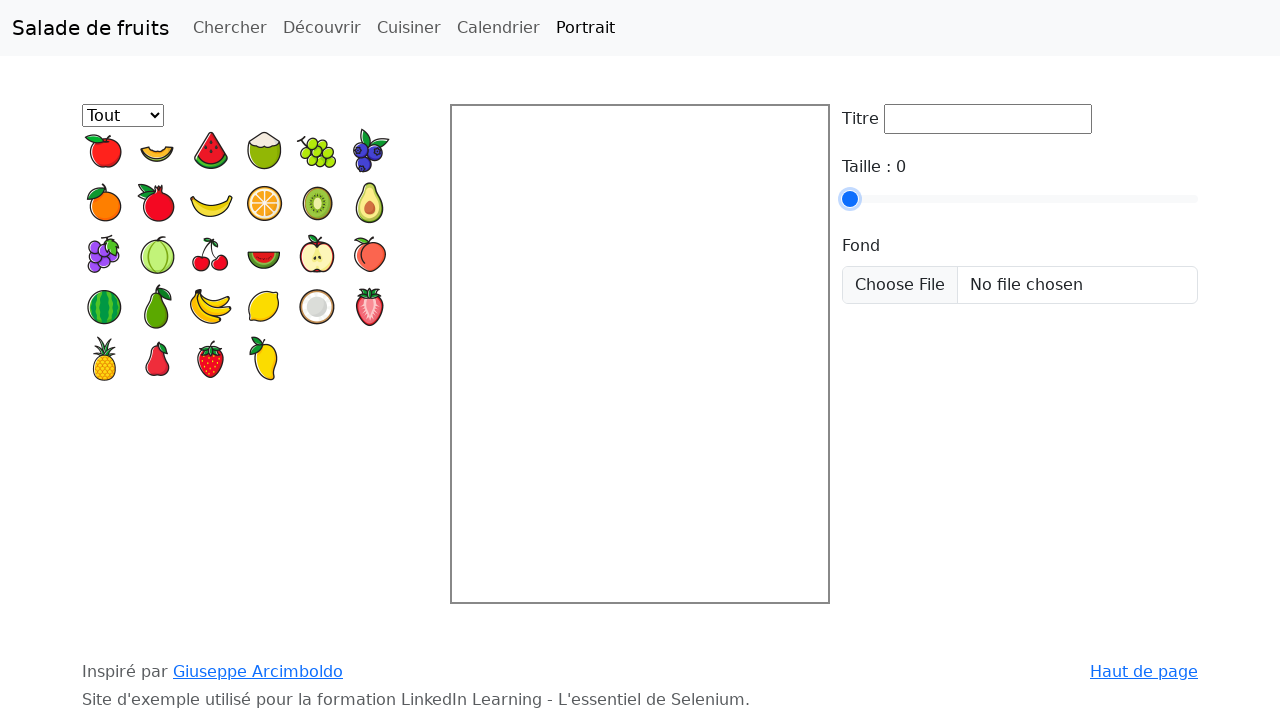

Size value element (#valeur) loaded
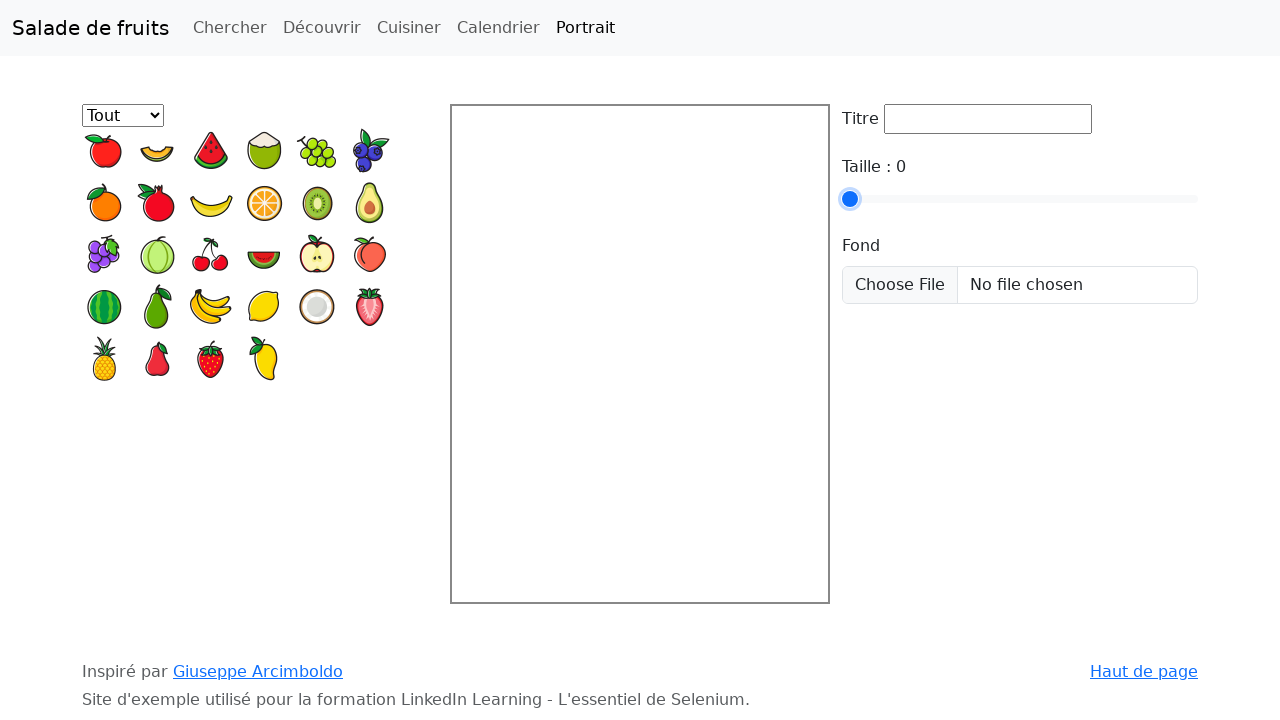

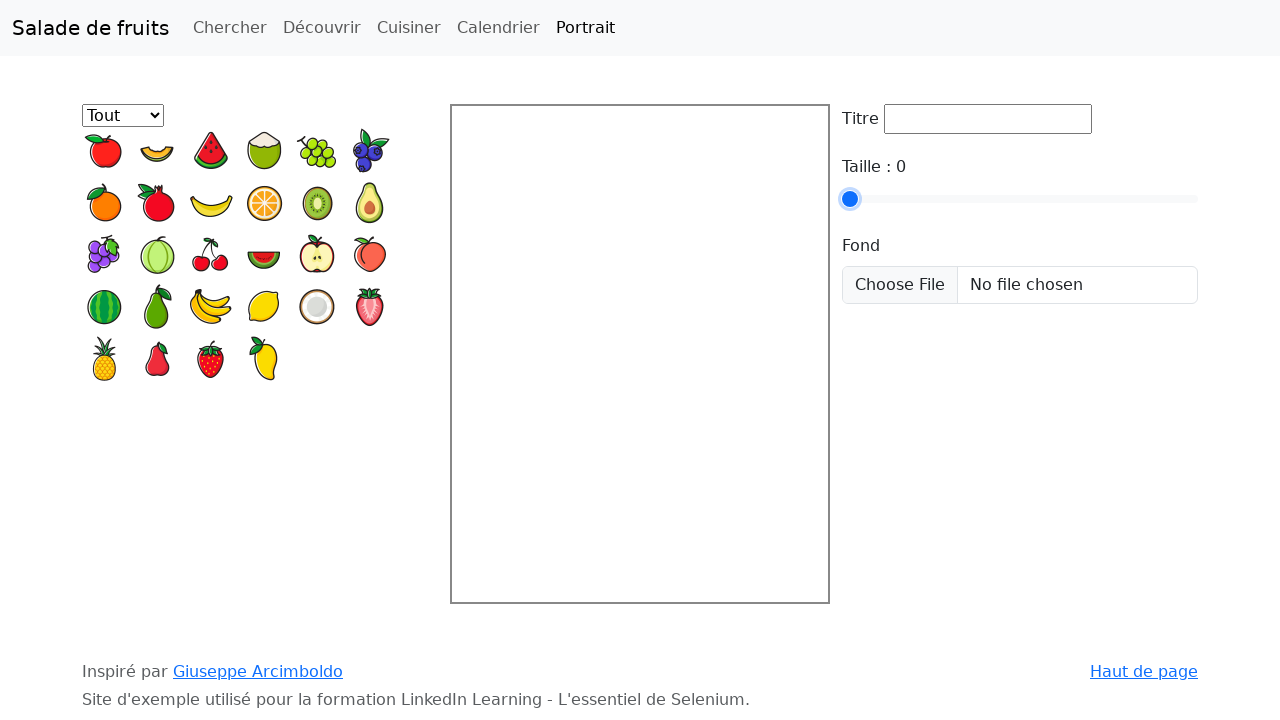